Tests a registration form by filling in first name, last name, and email fields in the first block, then clicking the submit button.

Starting URL: http://suninjuly.github.io/registration1.html

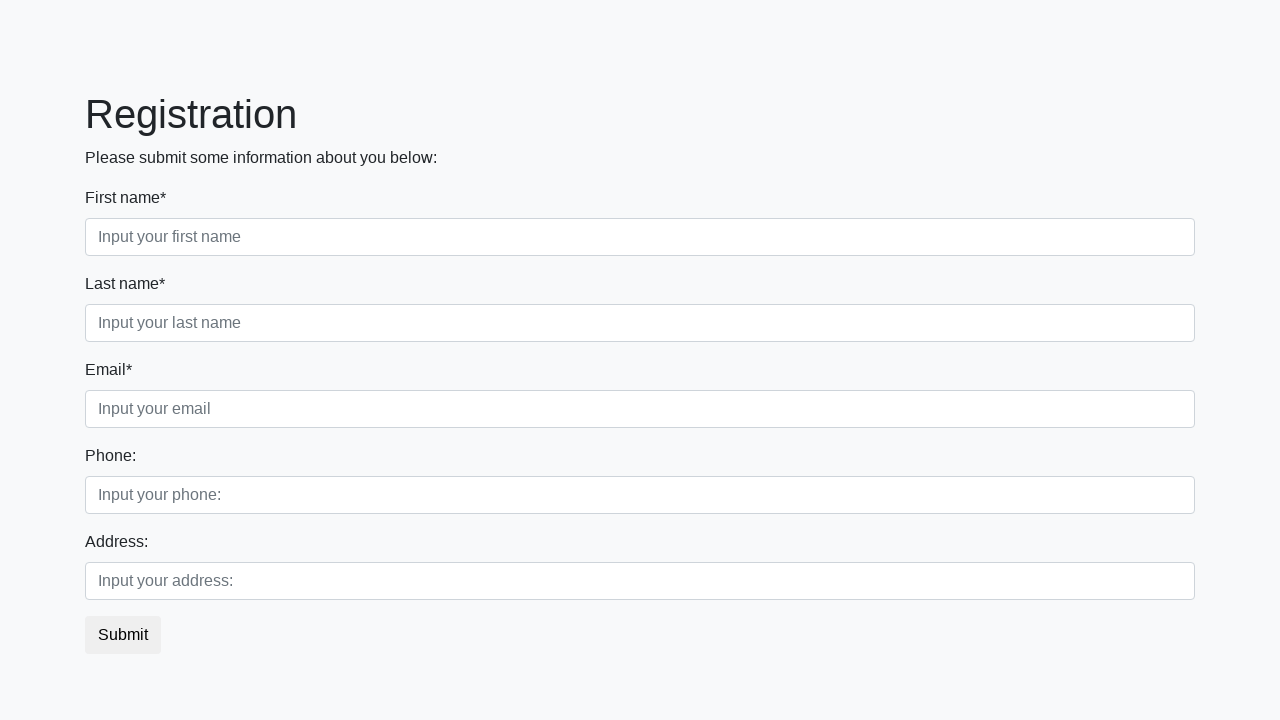

Filled first name field with 'Ivan' on div.first_block input.form-control.first
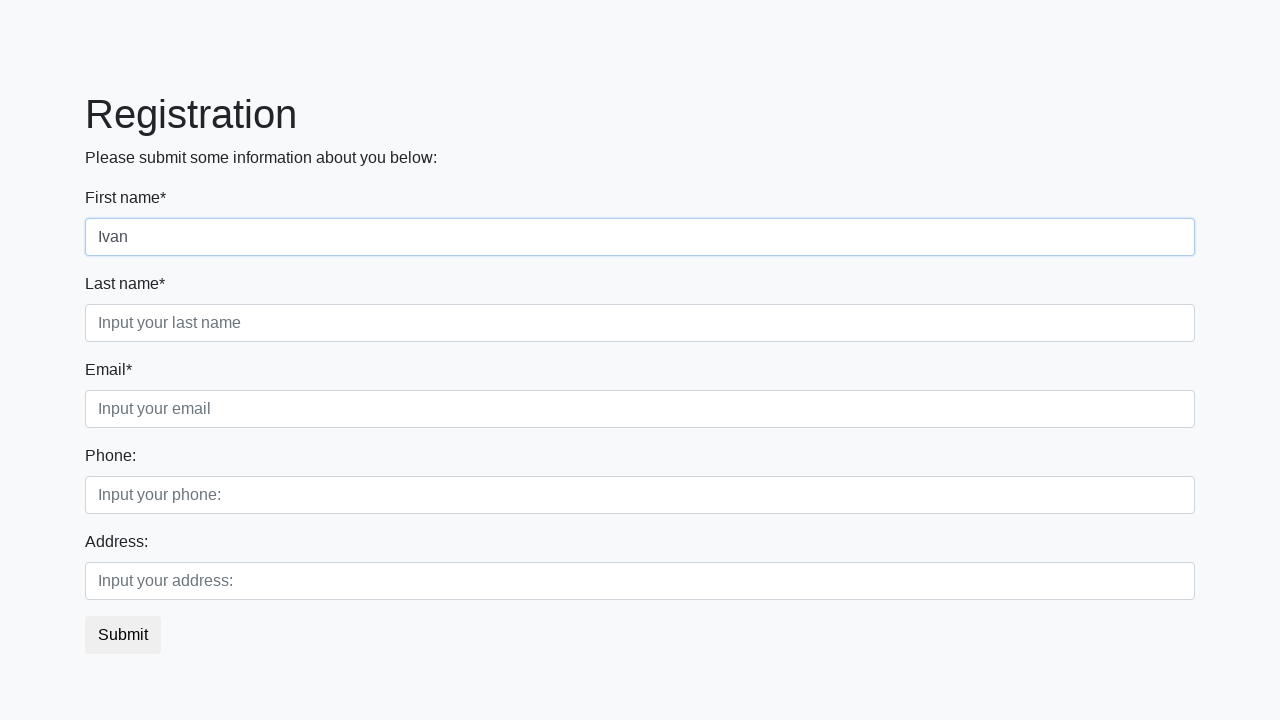

Filled last name field with 'Petrov' on div.first_block input.form-control.second
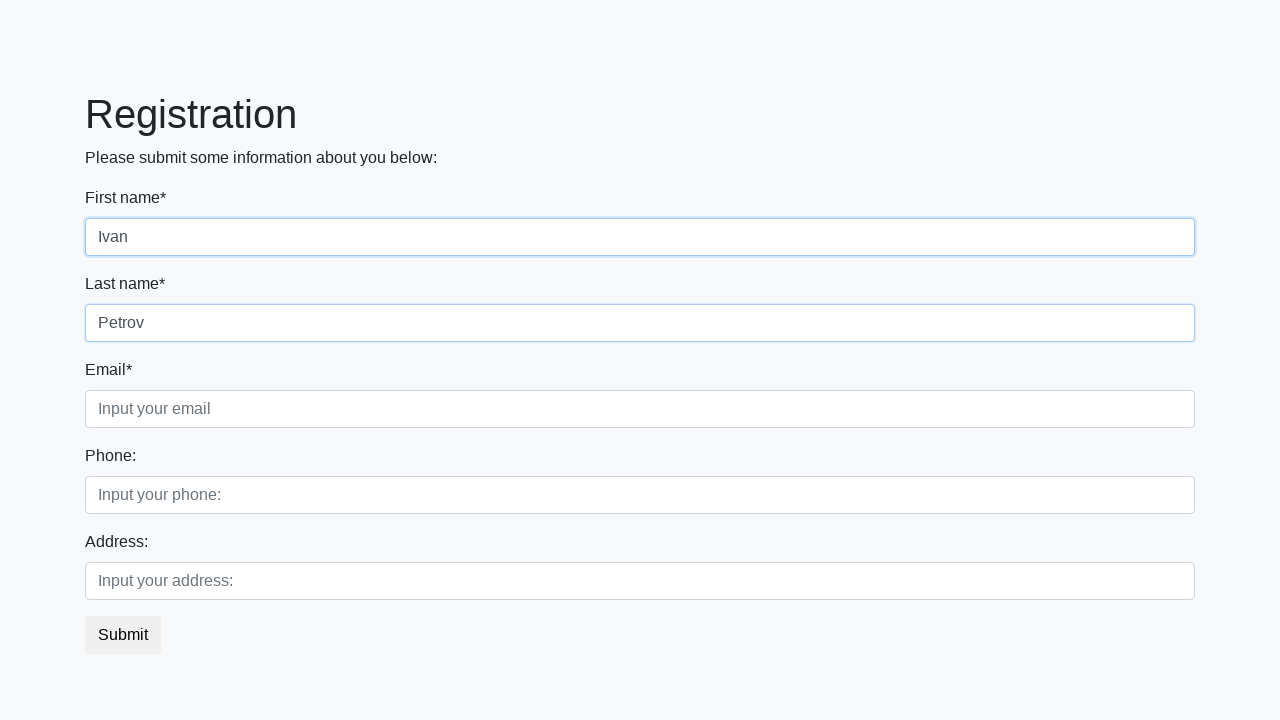

Filled email field with 'Smolensk@ya.ru' on div.first_block input.form-control.third
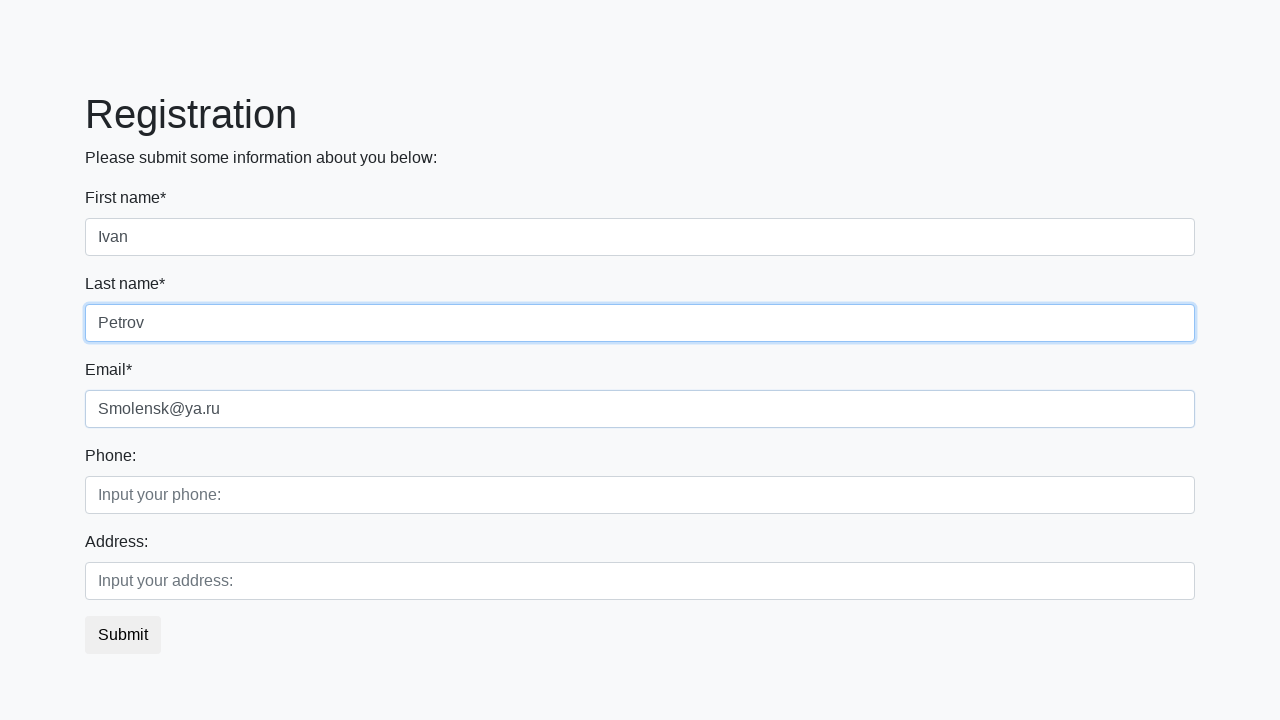

Clicked submit button to register at (123, 635) on button.btn
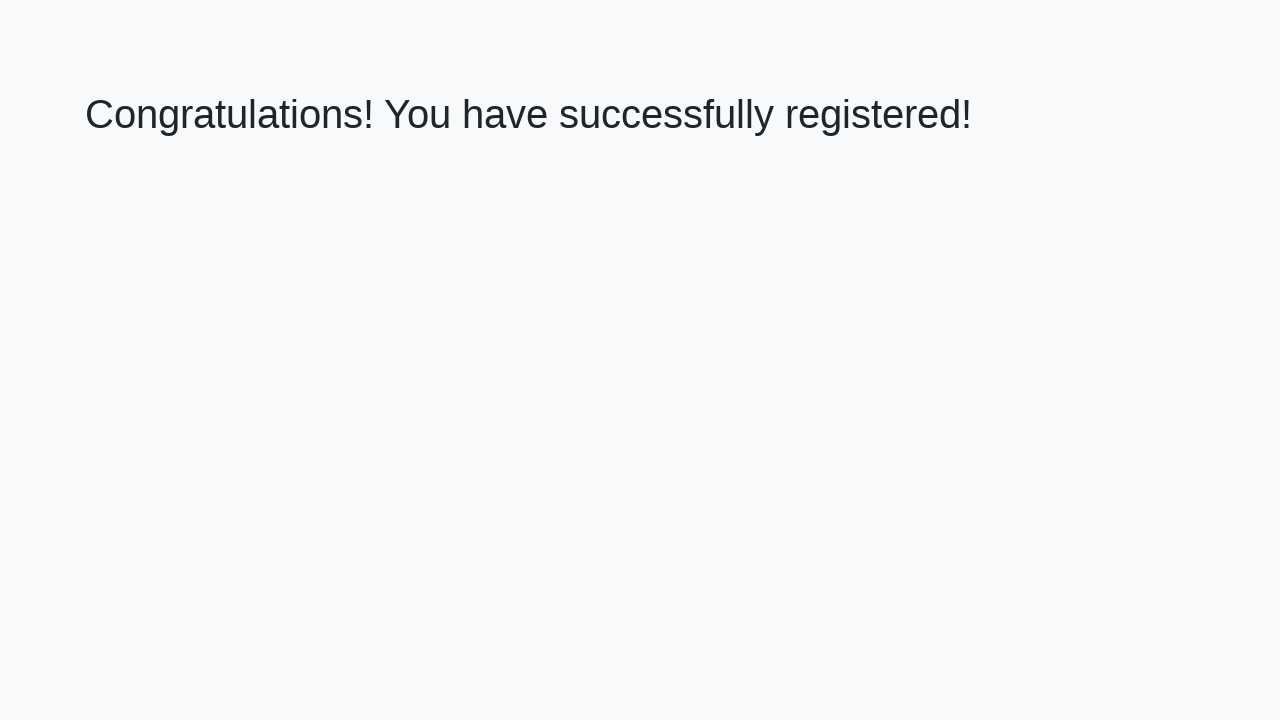

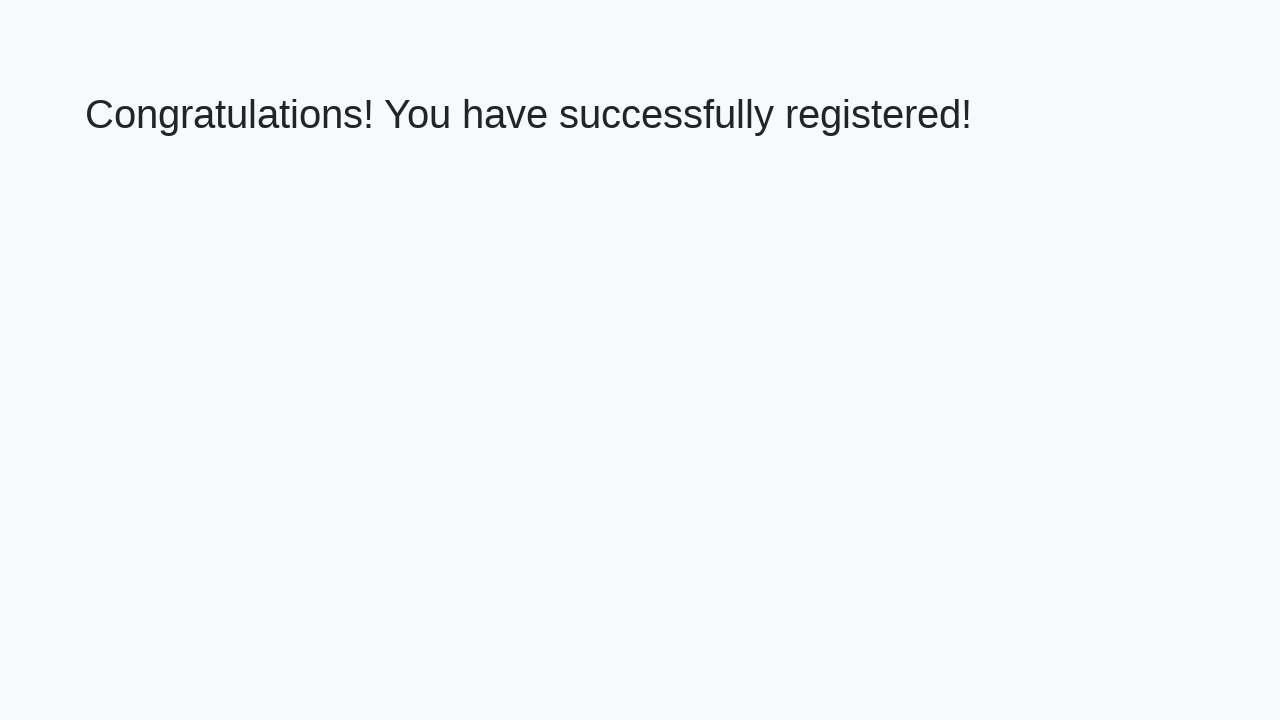